Tests form fill functionality by entering text into a textbox and verifying the value is correctly entered.

Starting URL: https://thefreerangetester.github.io/sandbox-automation-testing/

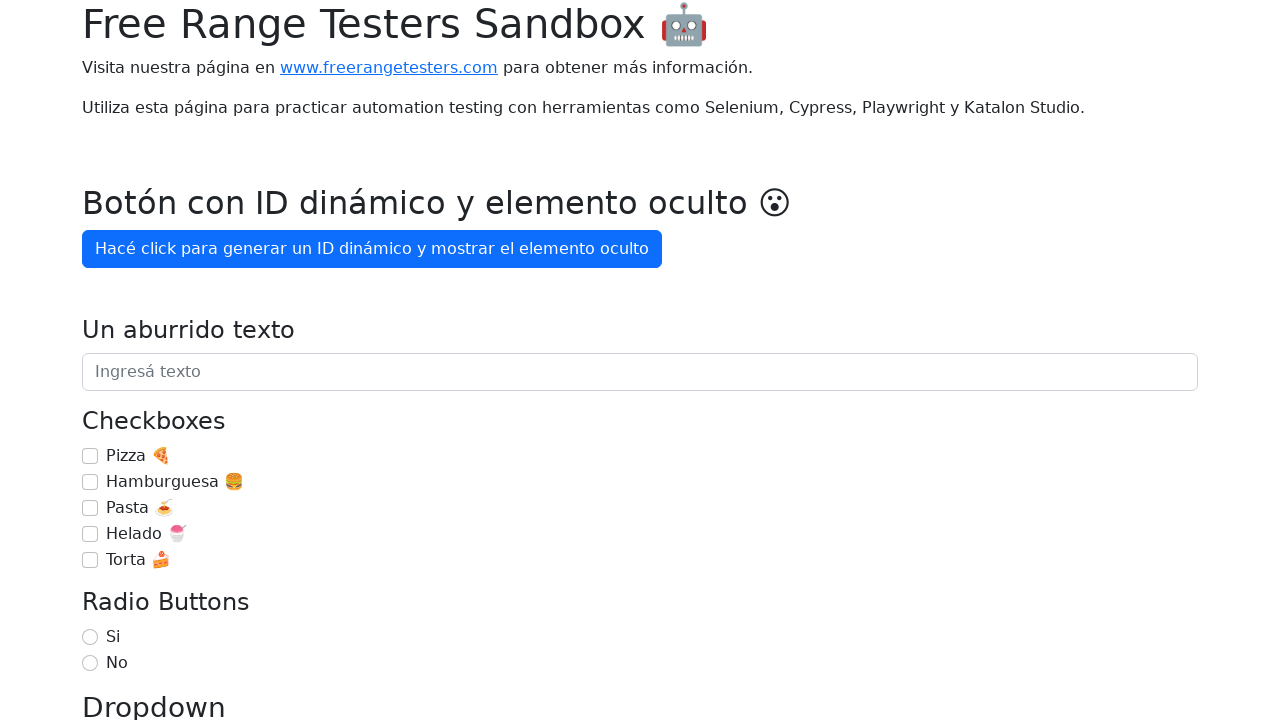

Navigated to sandbox automation testing page
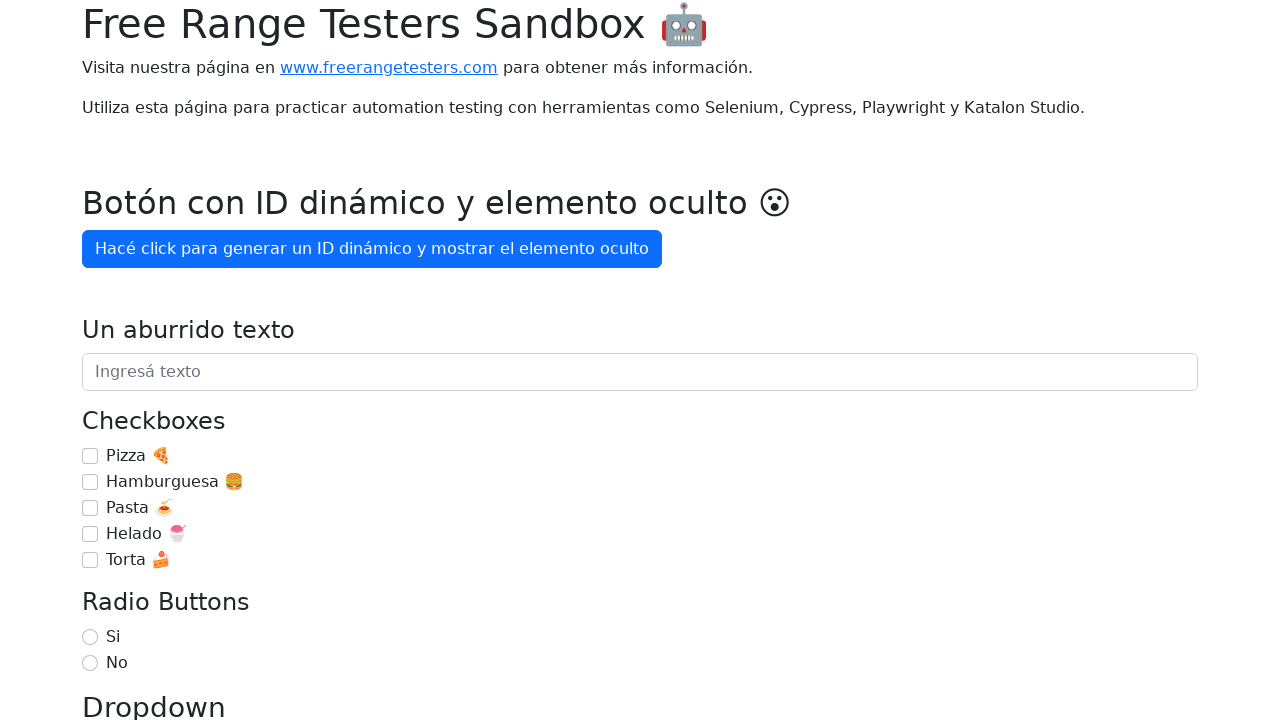

Filled textbox 'Un aburrido texto' with 'Estoy aprendiendo Playwright 🍕' on internal:role=textbox[name="Un aburrido texto"i]
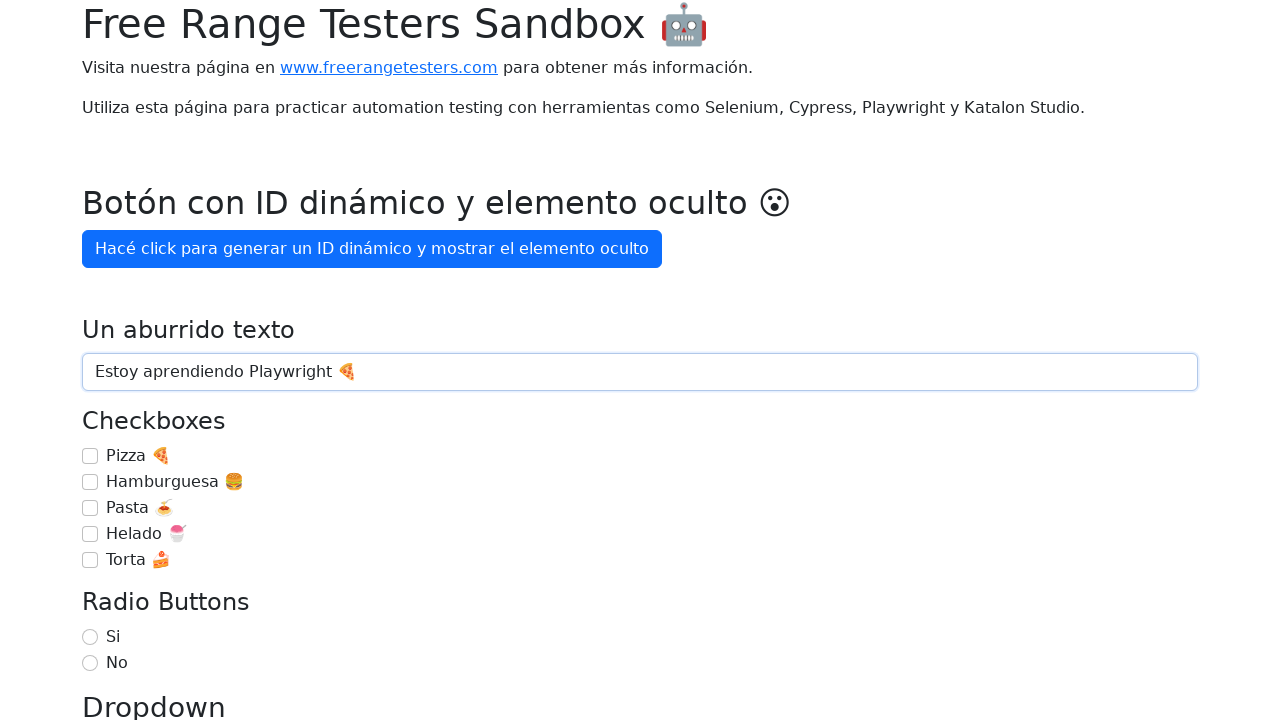

Verified the textbox value is correctly entered
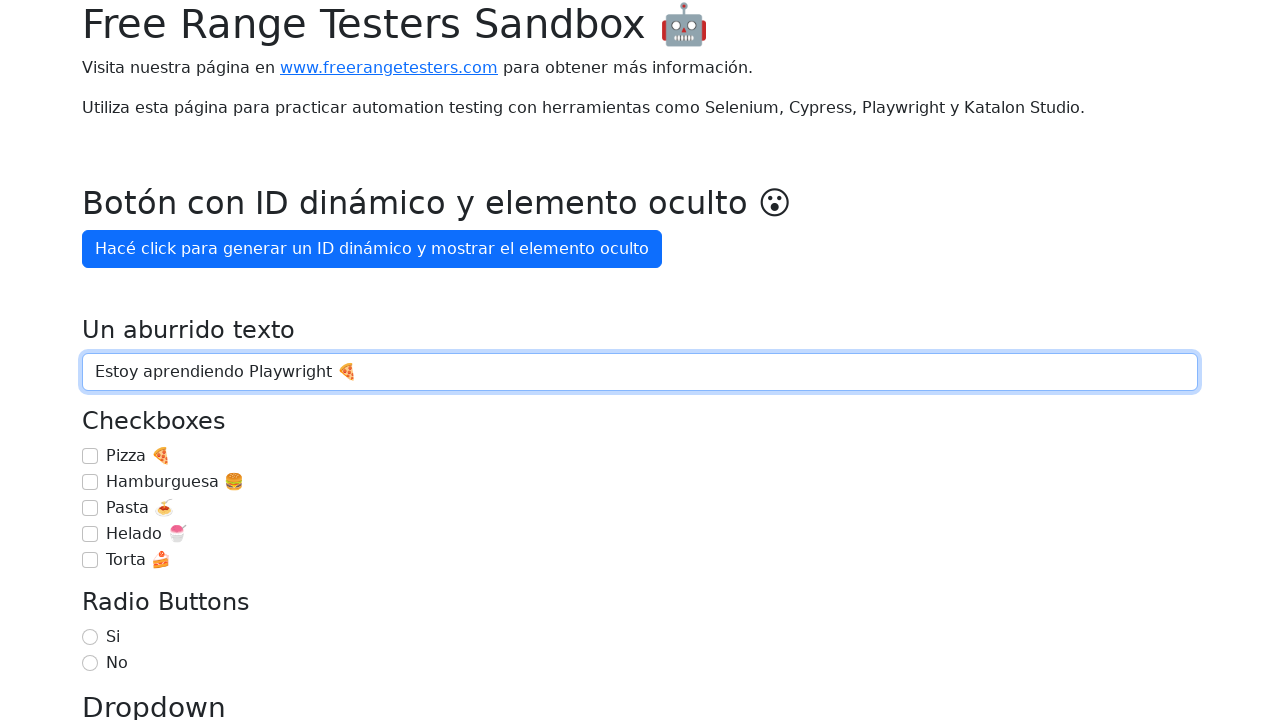

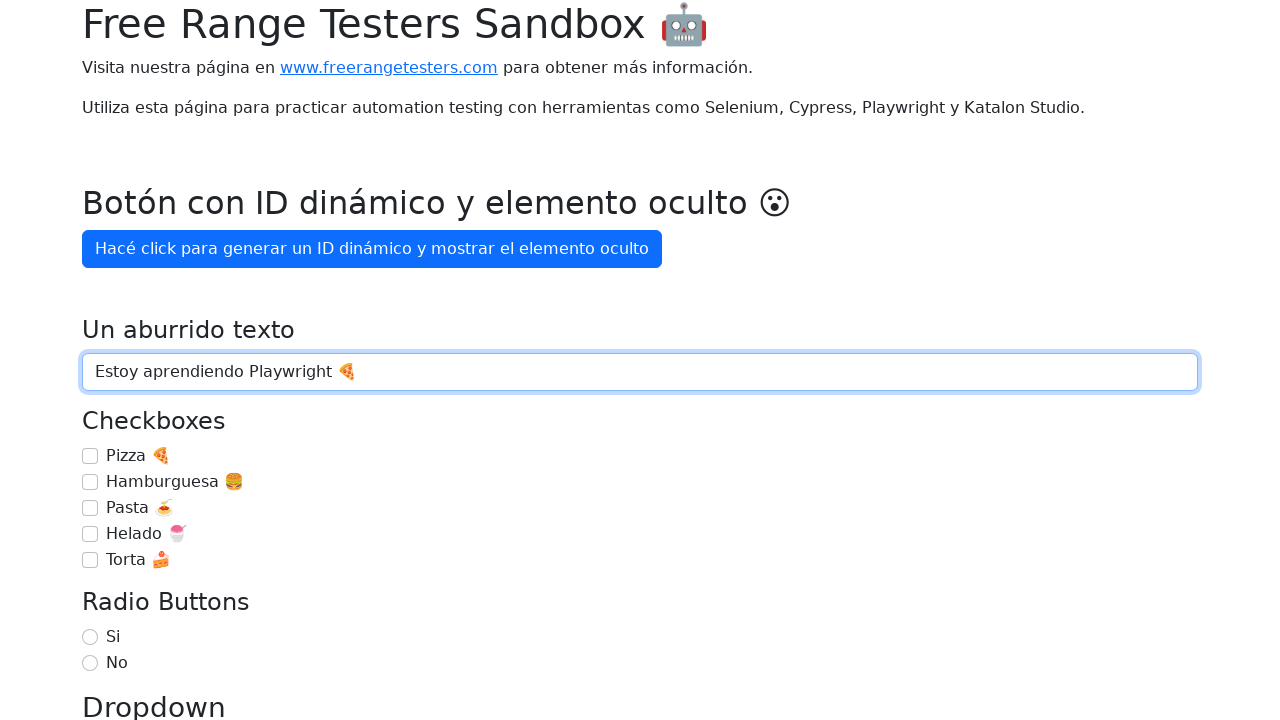